Tests displaying only completed items by clicking the Completed filter link

Starting URL: https://demo.playwright.dev/todomvc

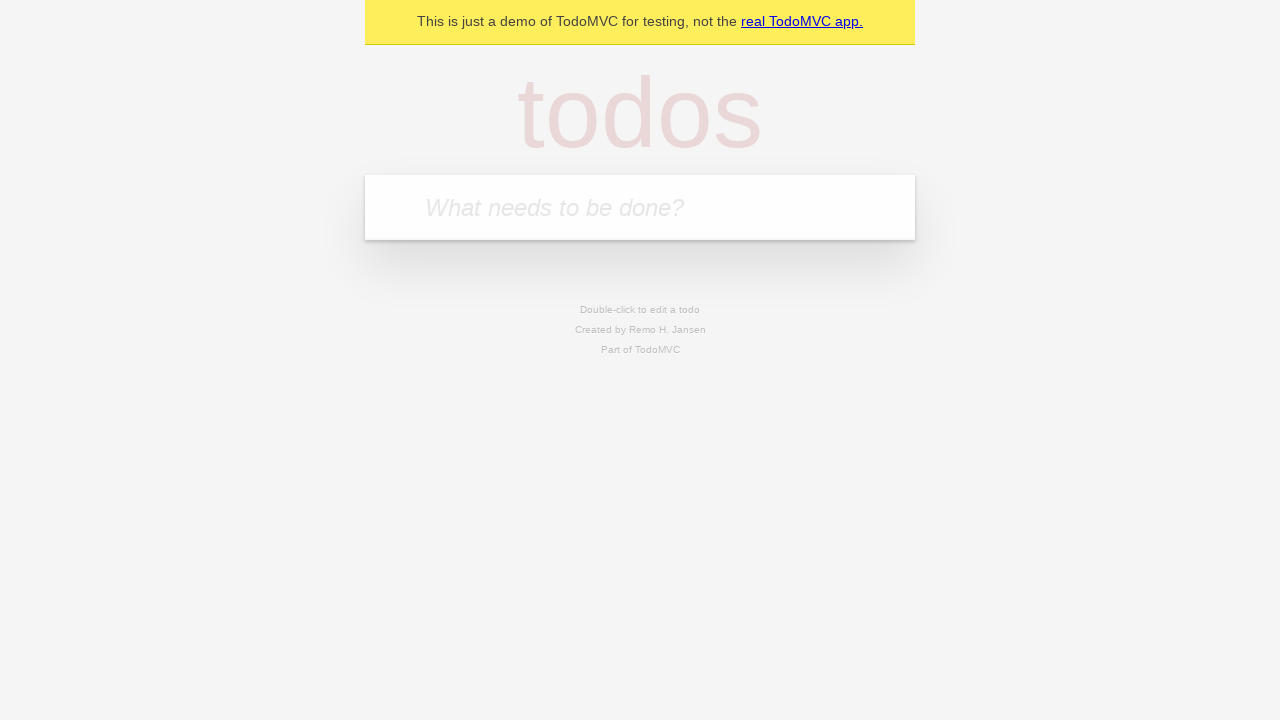

Filled todo input with 'buy some cheese' on internal:attr=[placeholder="What needs to be done?"i]
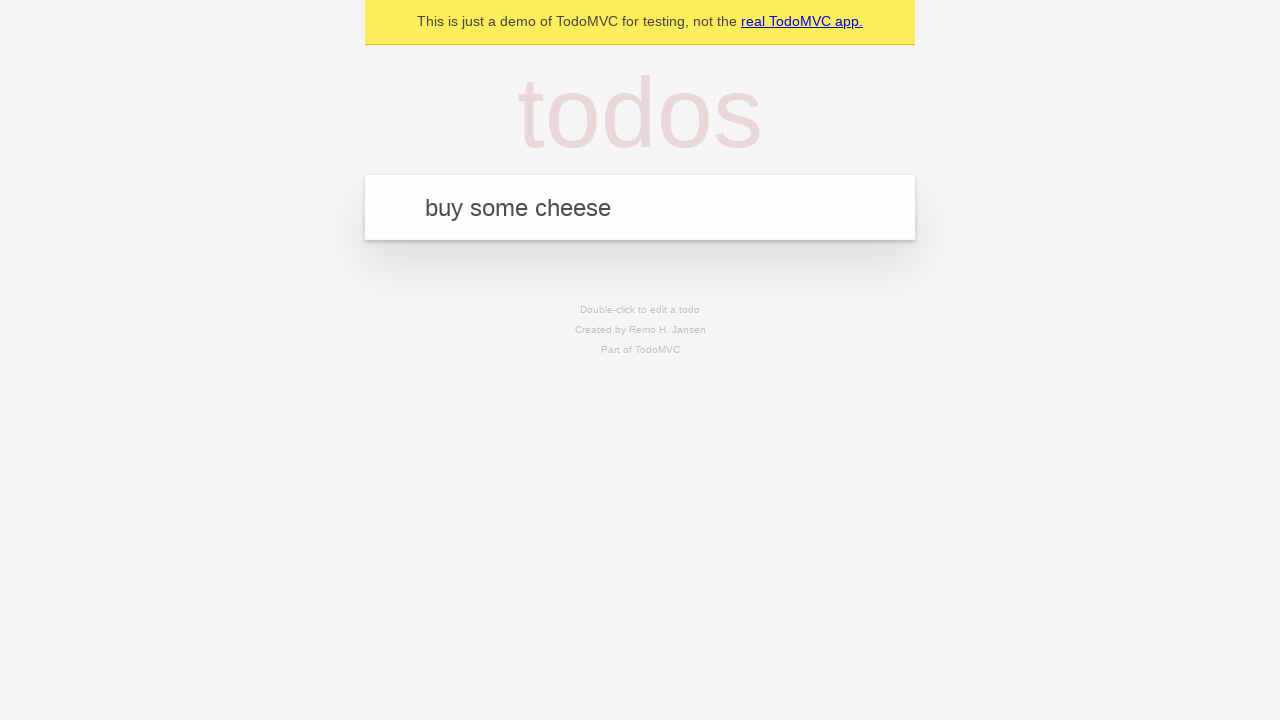

Pressed Enter to add first todo on internal:attr=[placeholder="What needs to be done?"i]
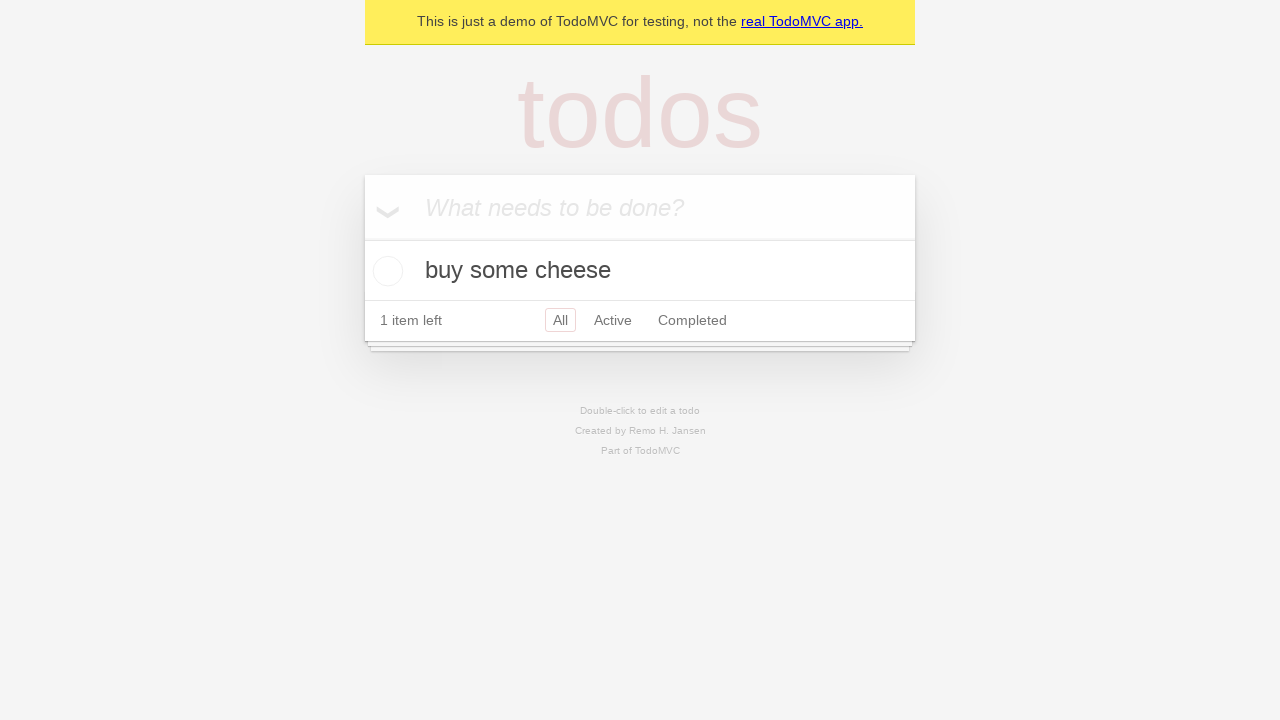

Filled todo input with 'feed the cat' on internal:attr=[placeholder="What needs to be done?"i]
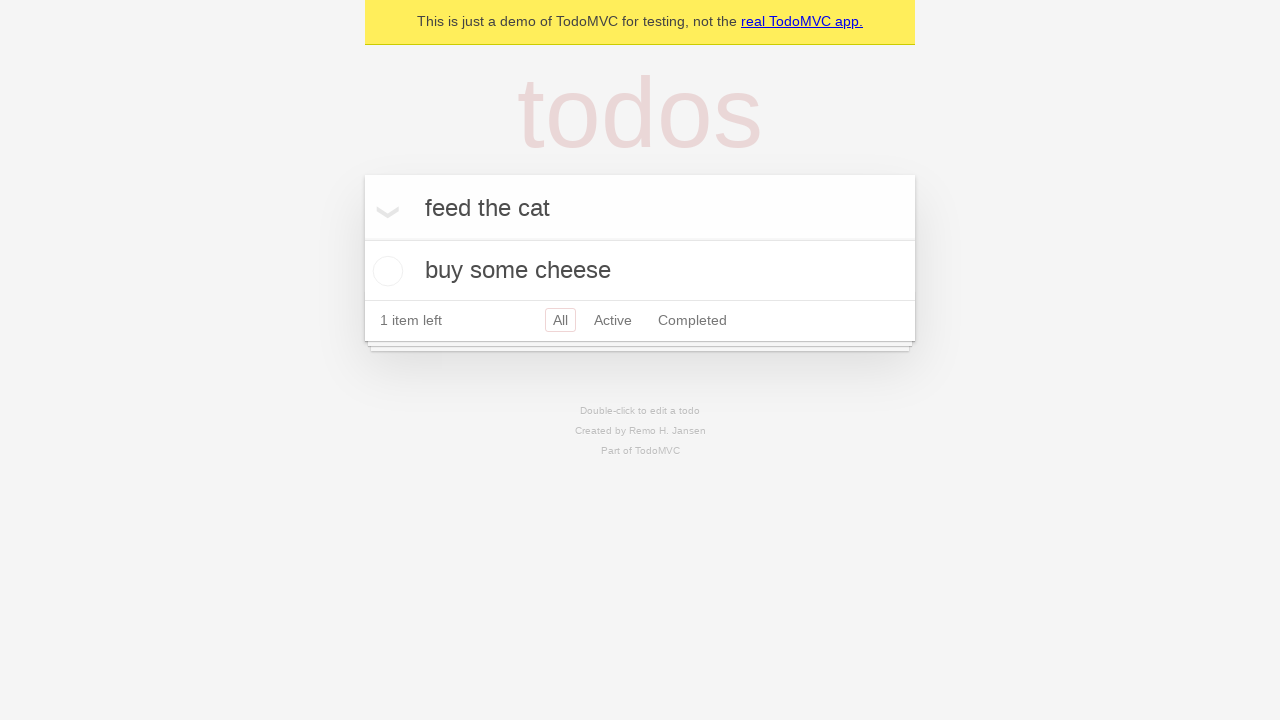

Pressed Enter to add second todo on internal:attr=[placeholder="What needs to be done?"i]
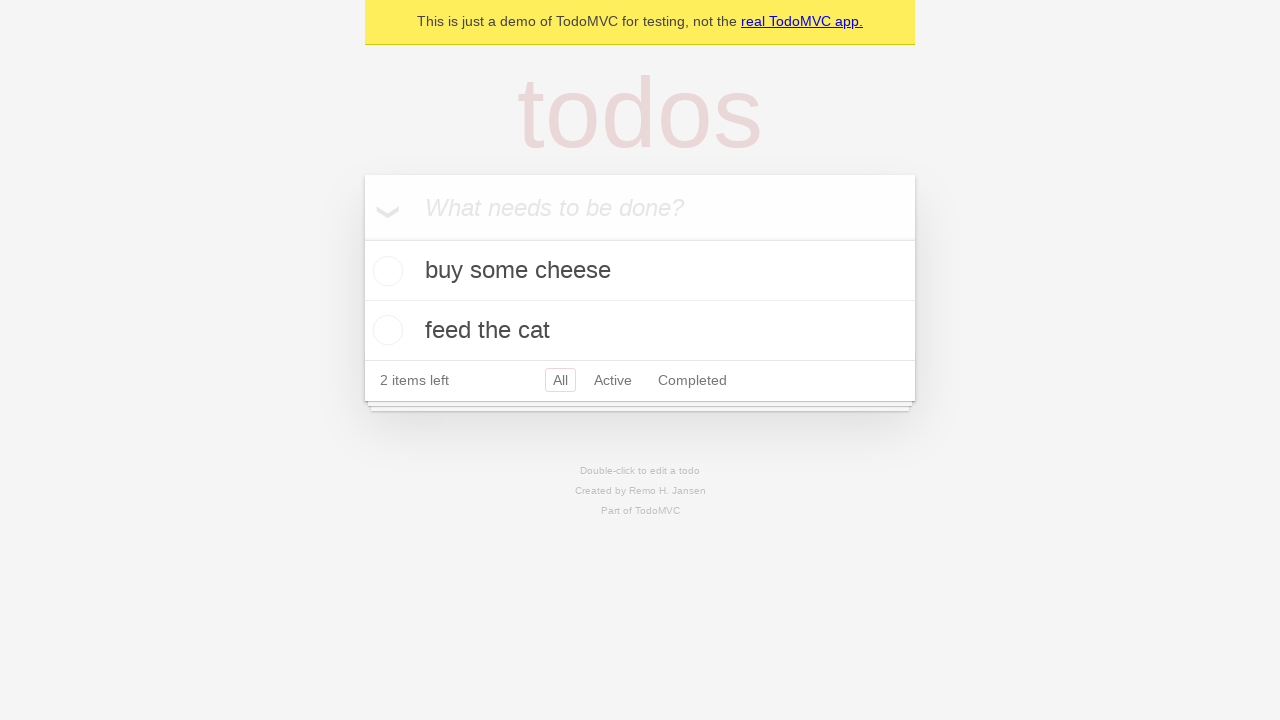

Filled todo input with 'book a doctors appointment' on internal:attr=[placeholder="What needs to be done?"i]
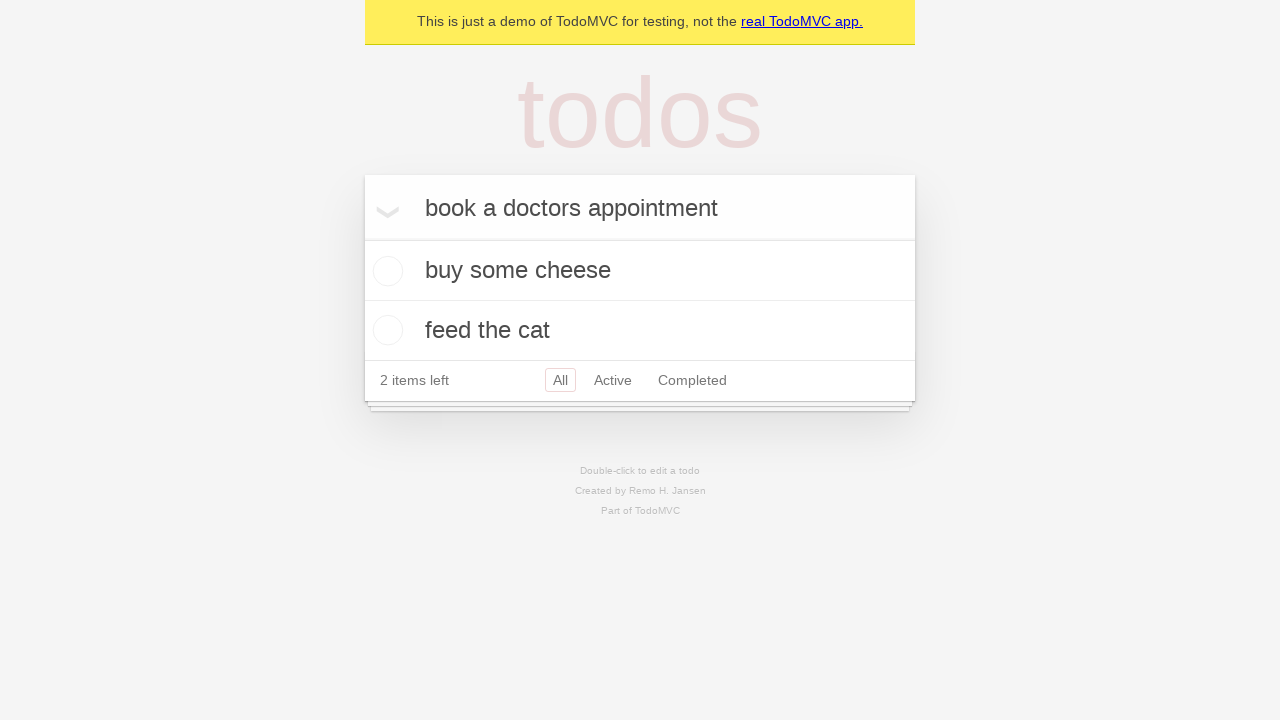

Pressed Enter to add third todo on internal:attr=[placeholder="What needs to be done?"i]
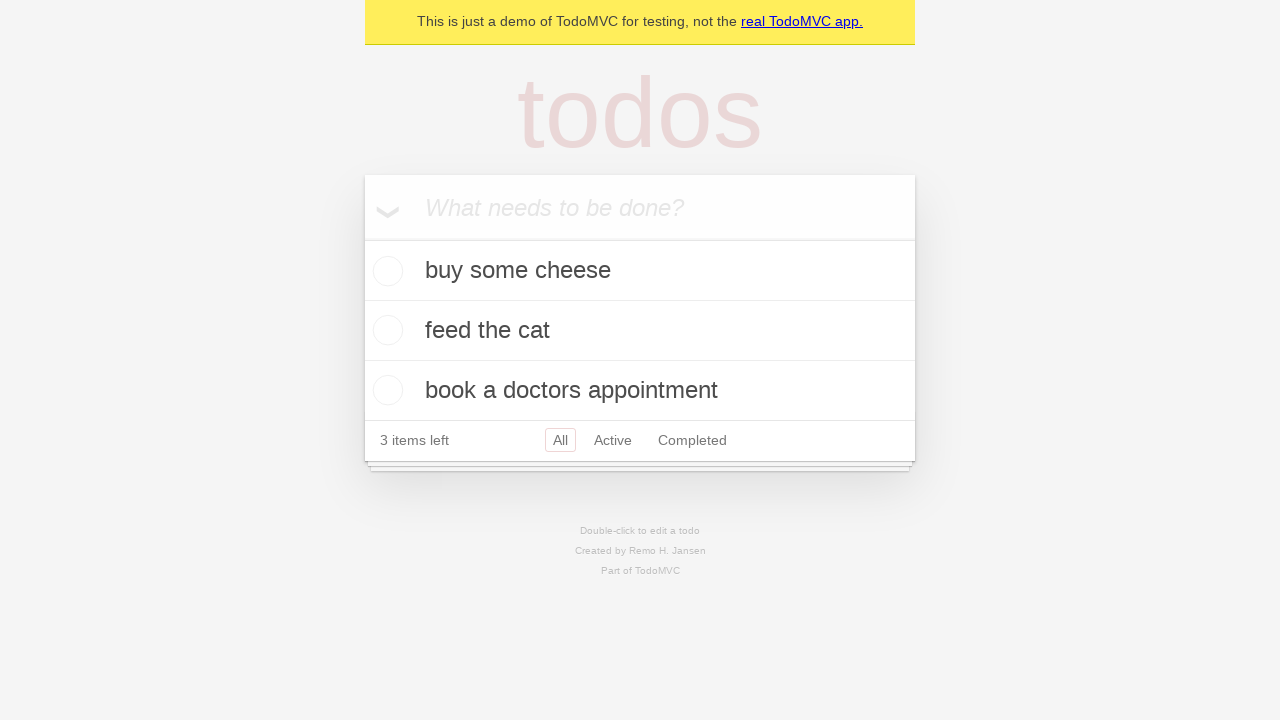

All three todo items loaded
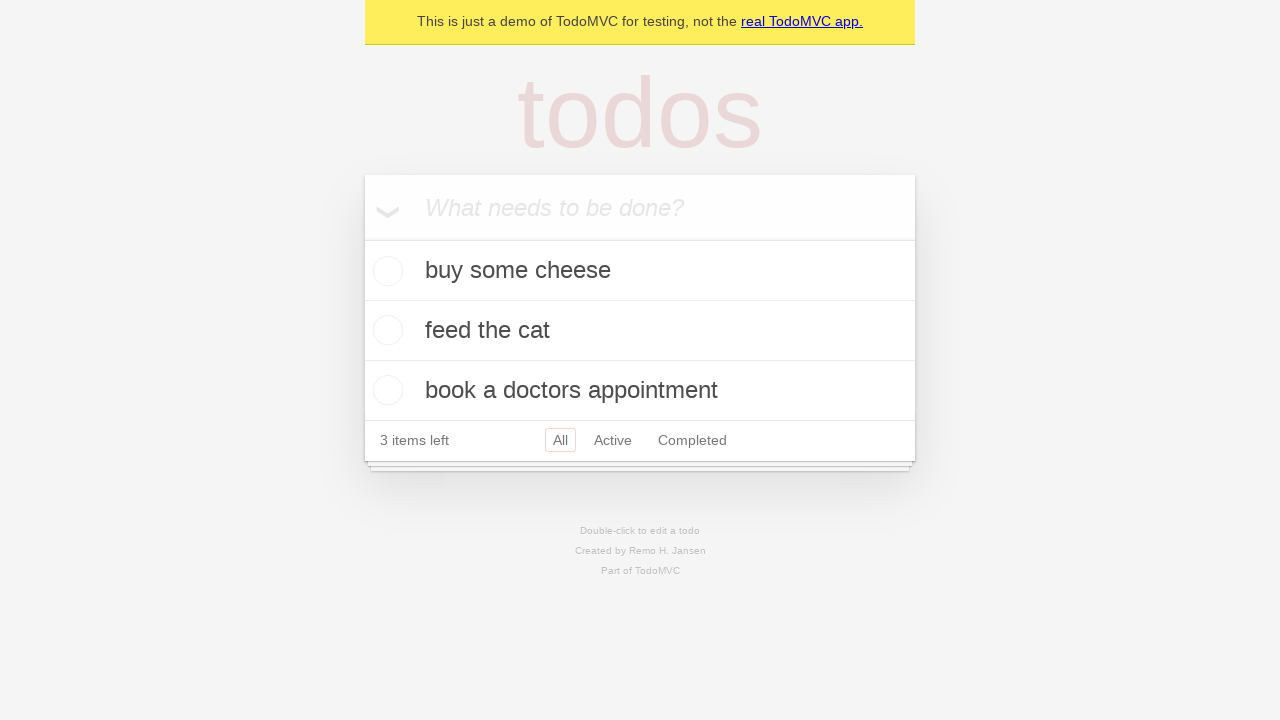

Checked the second todo item 'feed the cat' at (385, 330) on internal:testid=[data-testid="todo-item"s] >> nth=1 >> internal:role=checkbox
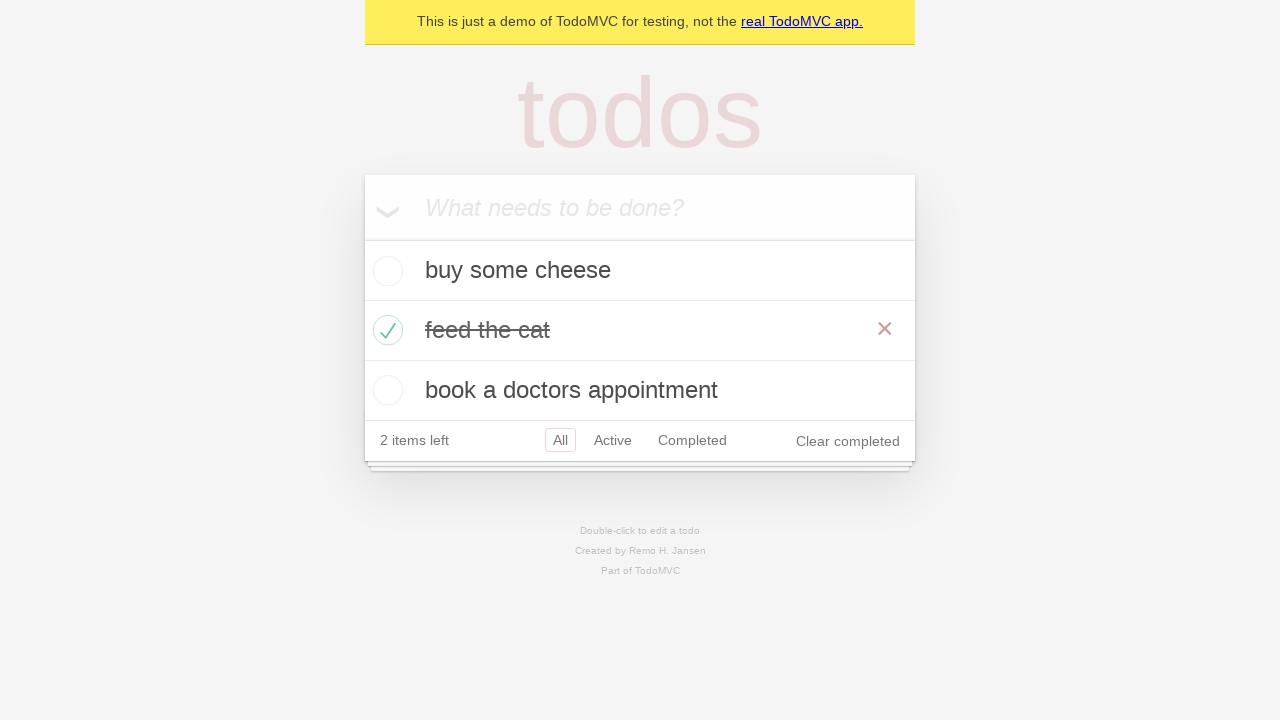

Clicked Completed filter link to display only completed items at (692, 440) on internal:role=link[name="Completed"i]
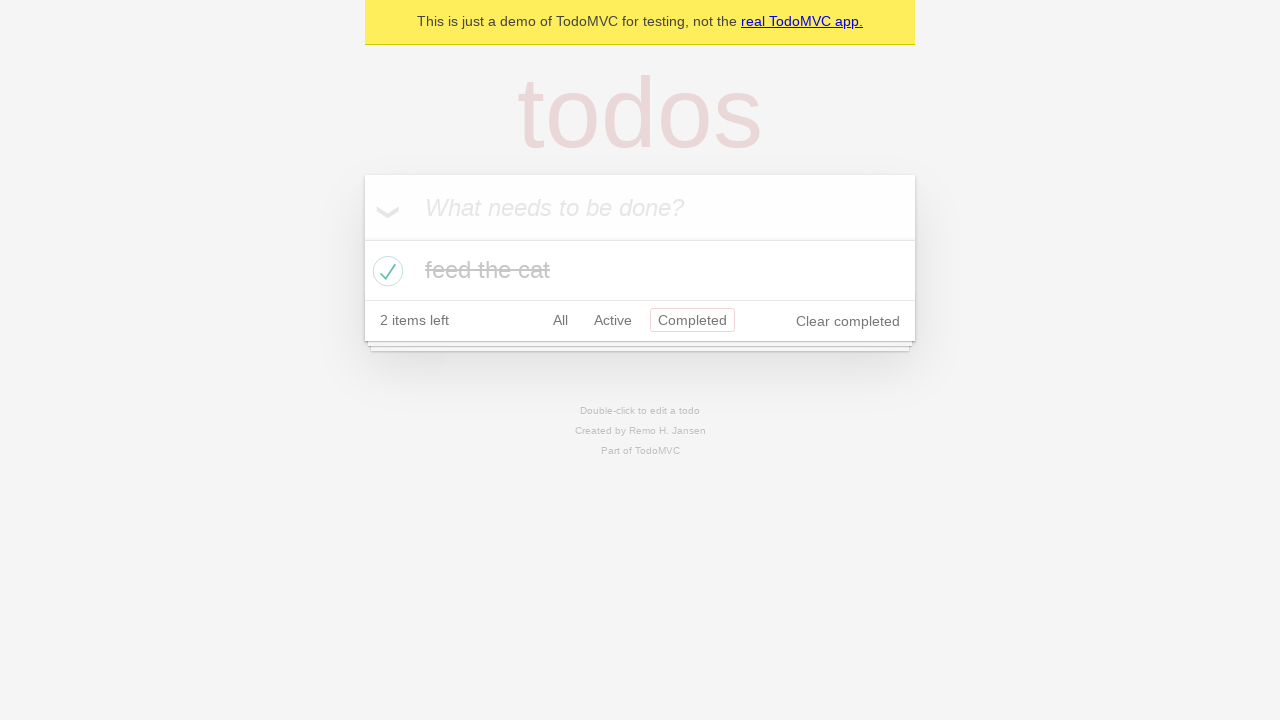

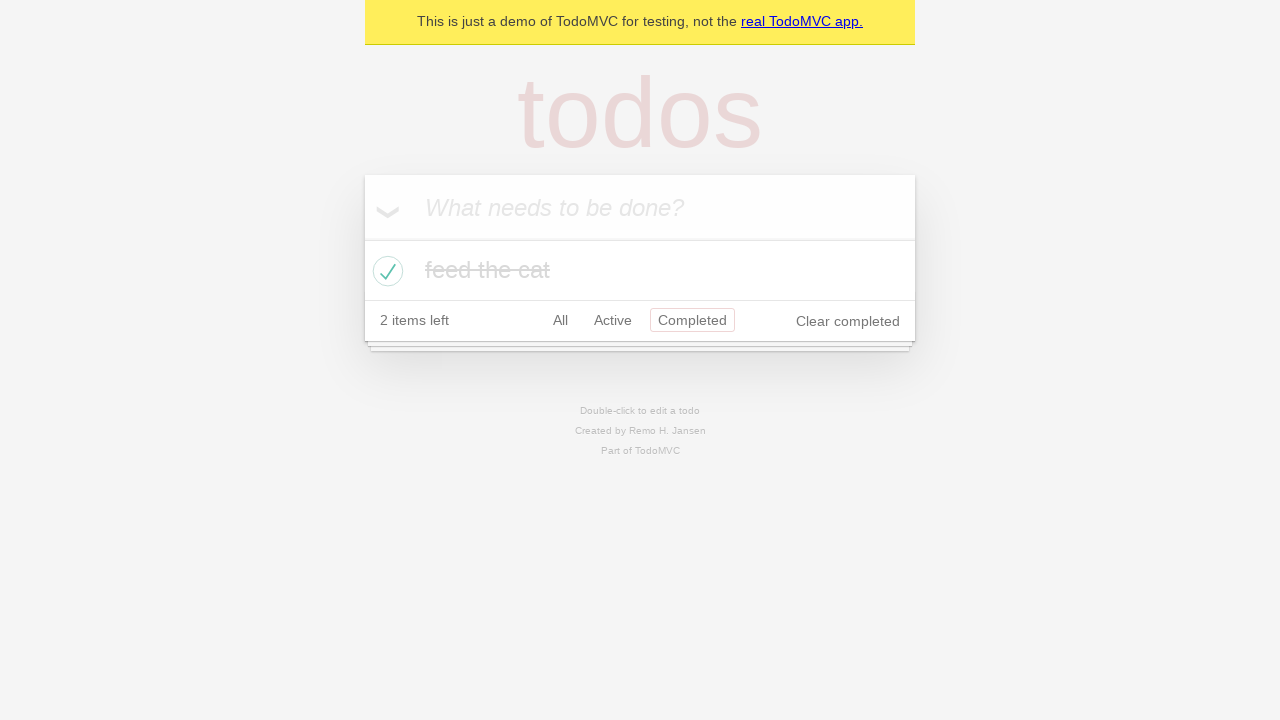